Tests file upload functionality on SmallPDF's PDF to Word converter by uploading a PDF file through the file input element

Starting URL: https://smallpdf.com/pdf-to-word

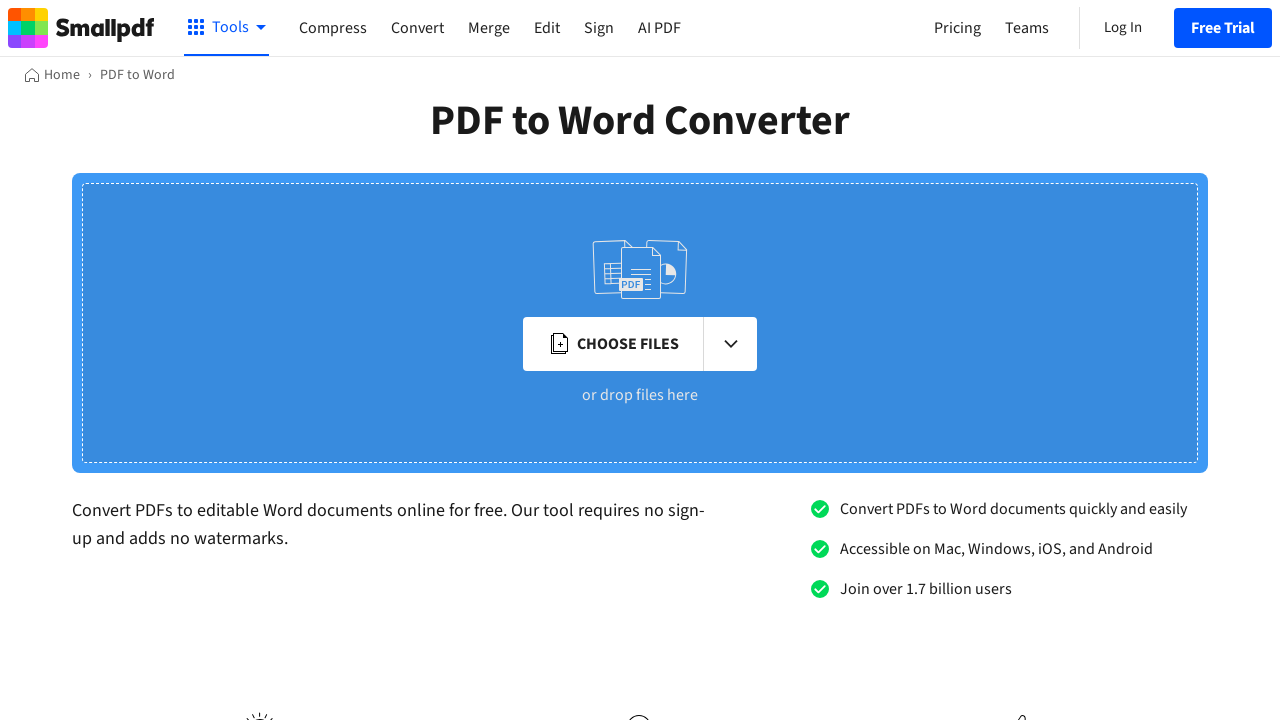

File input element loaded and ready
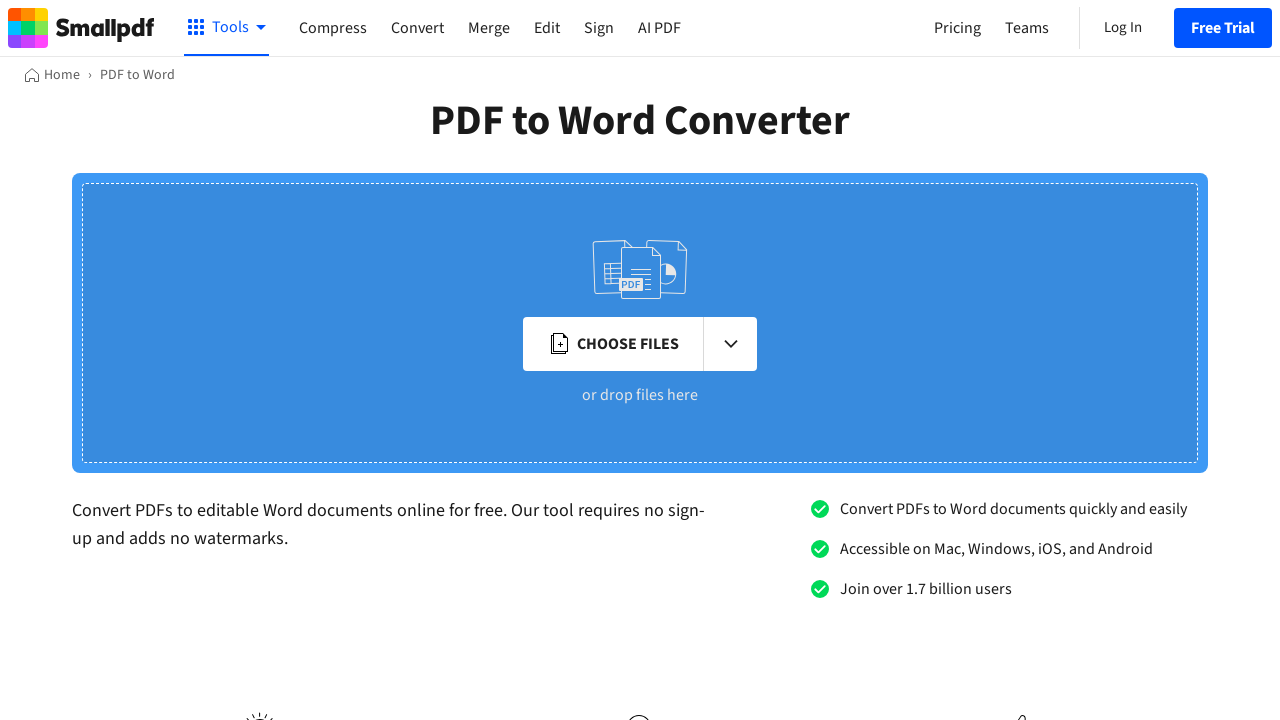

Uploaded test PDF file through file input element
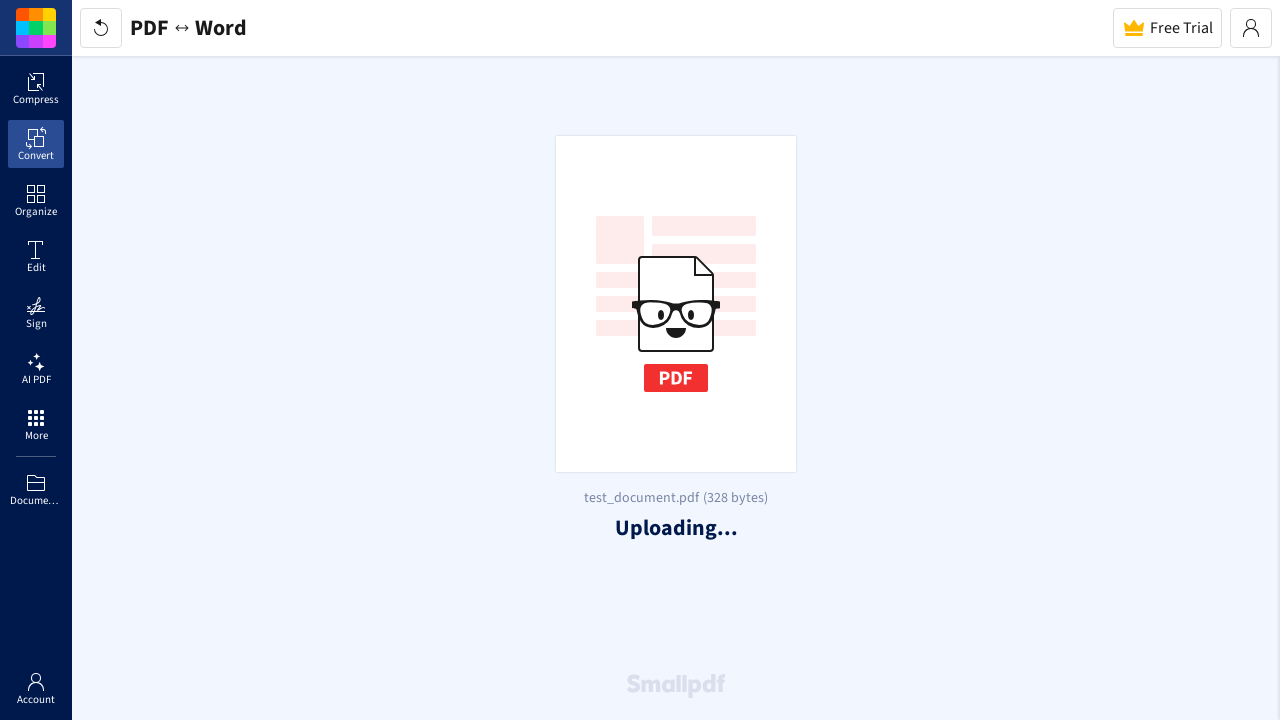

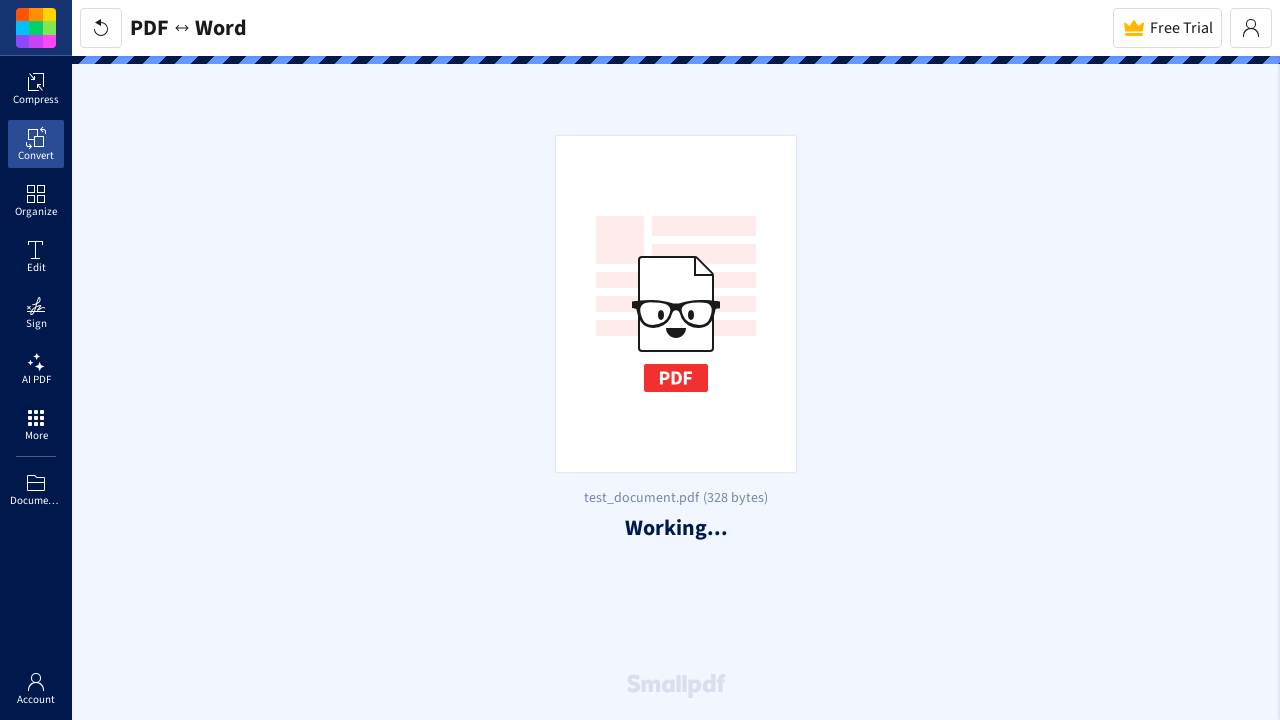